Demonstrates browser automation on python.org by clicking the downloads link, navigating to About page, and performing a search for "Selenium" in the search bar.

Starting URL: https://www.python.org

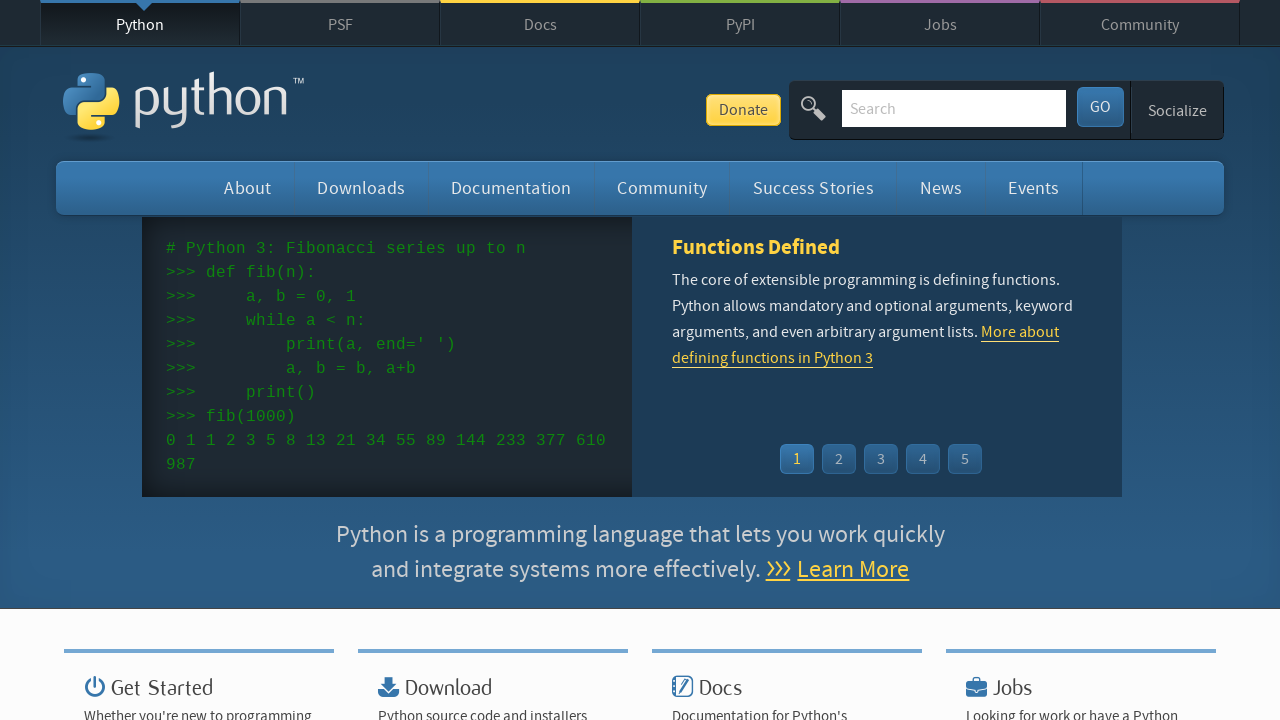

Clicked on the downloads link at (361, 188) on #downloads
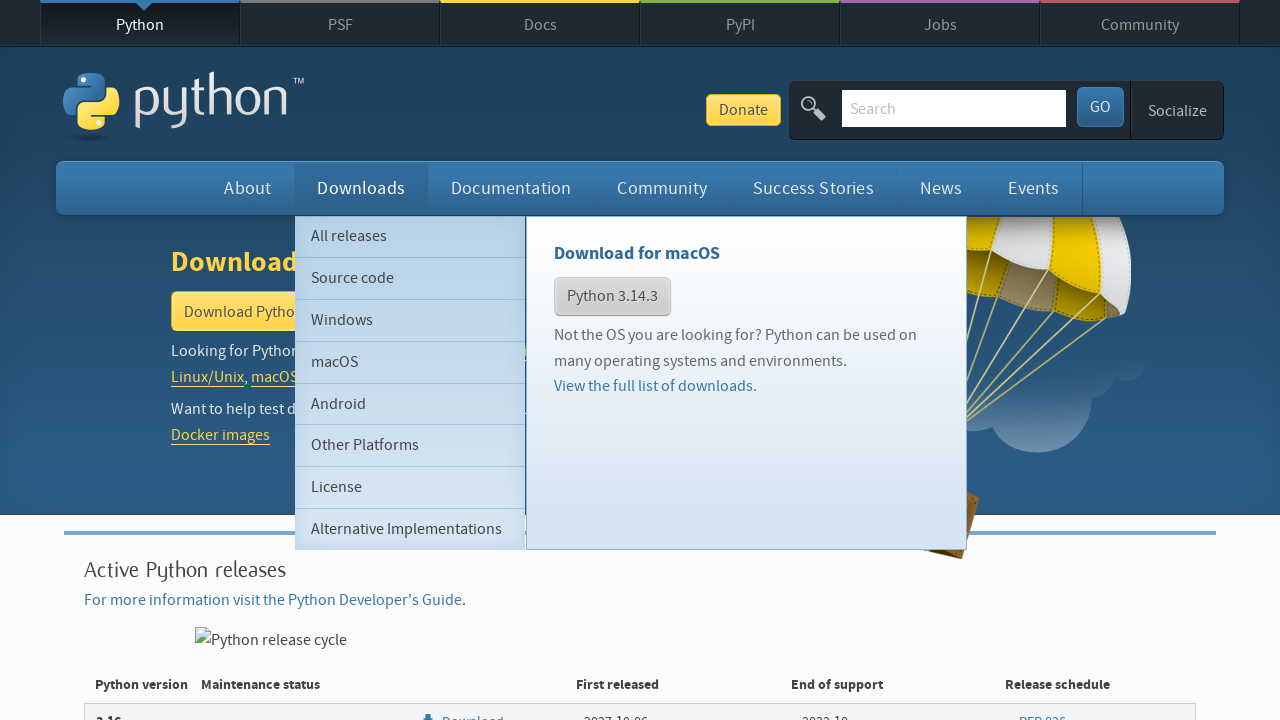

Donate button area loaded and verified
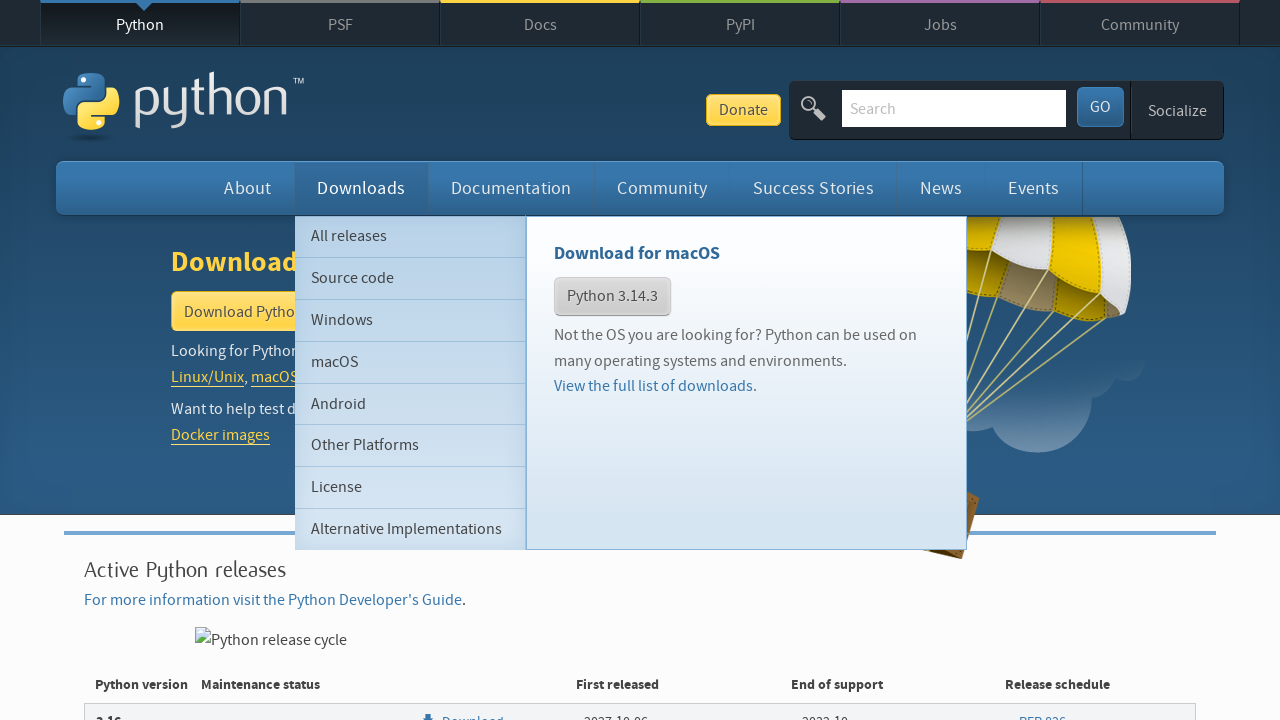

Clicked on About link at (248, 188) on xpath=//a[text()='About']
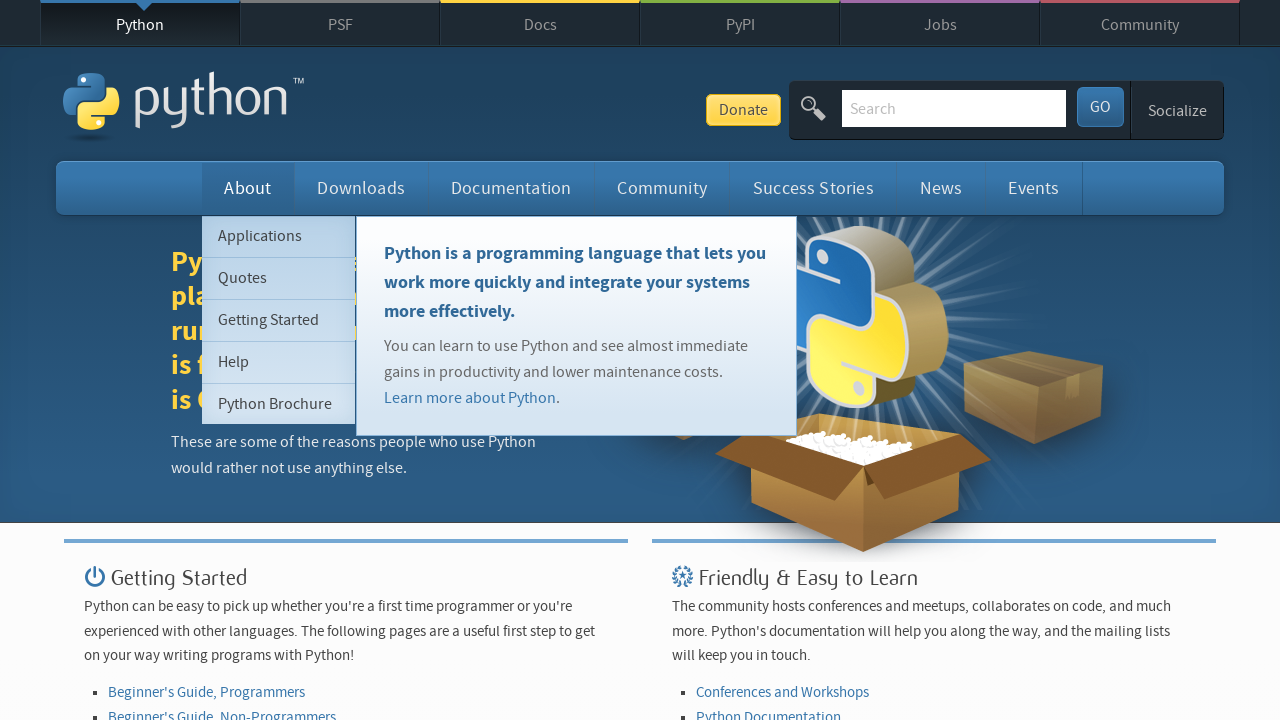

About page loaded (networkidle)
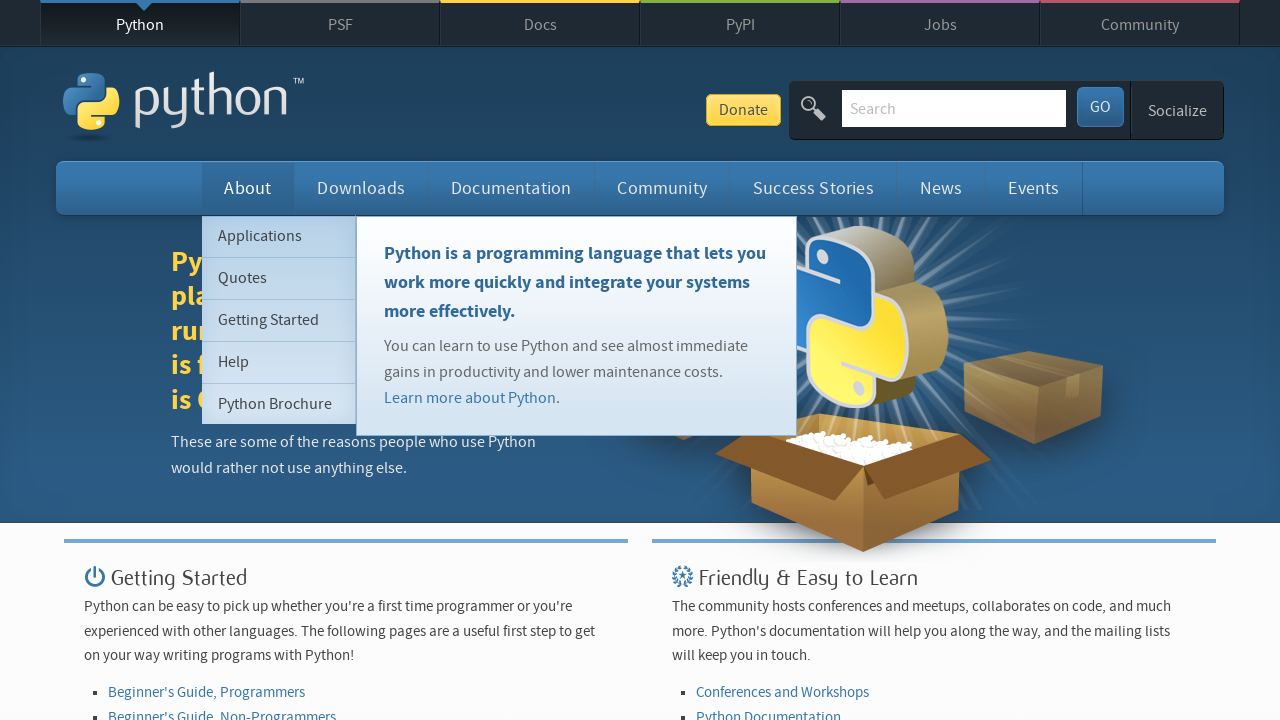

Cleared the search field on #id-search-field
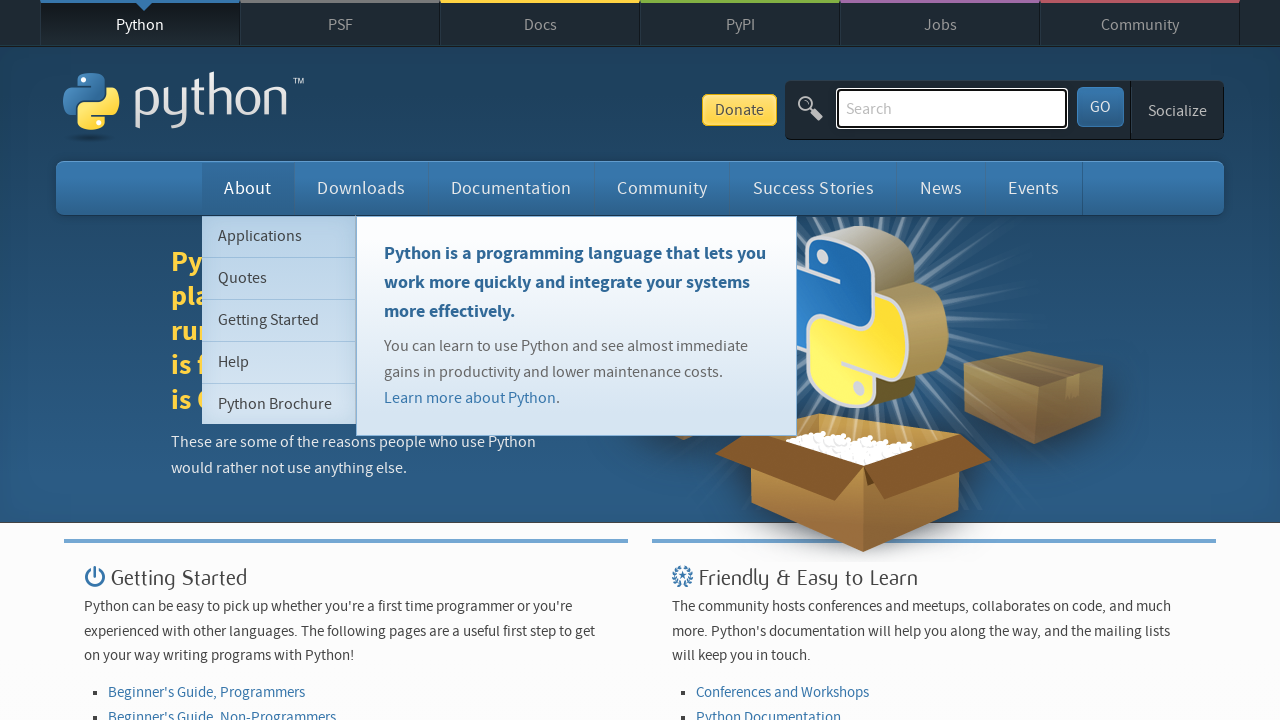

Filled search bar with 'Selenium' on #id-search-field
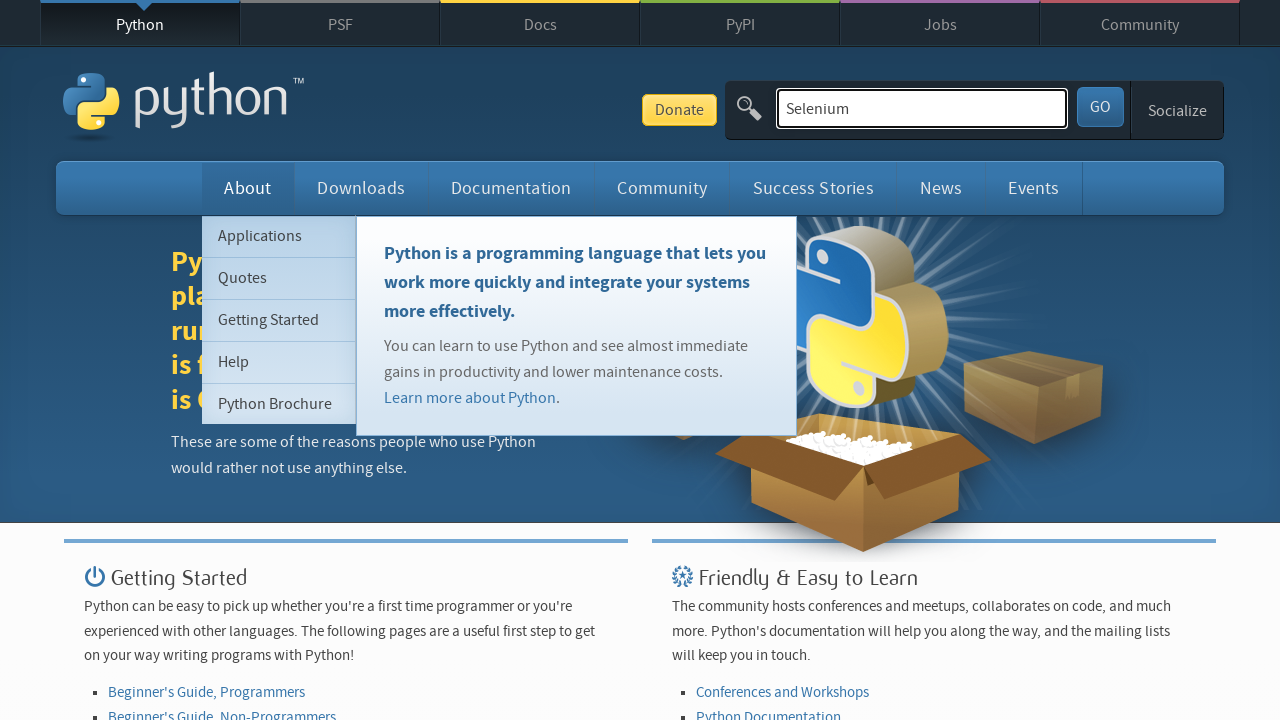

Pressed Enter to submit search for 'Selenium' on #id-search-field
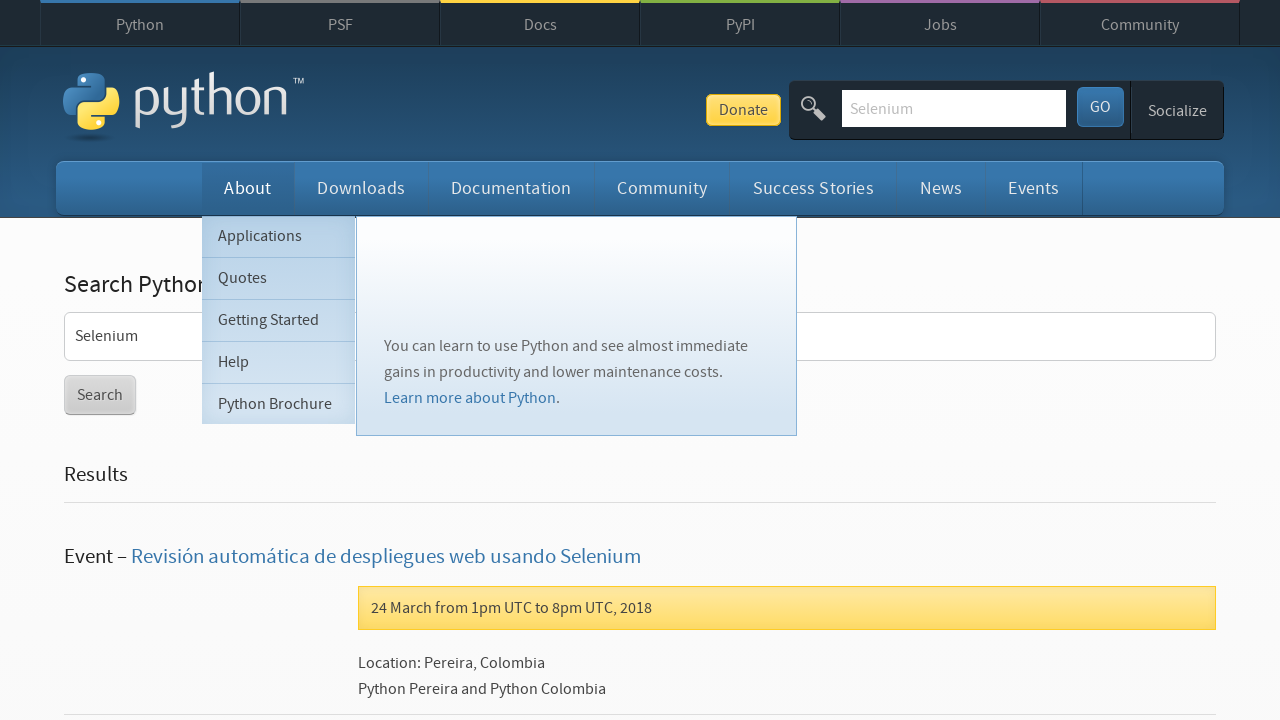

Search results loaded
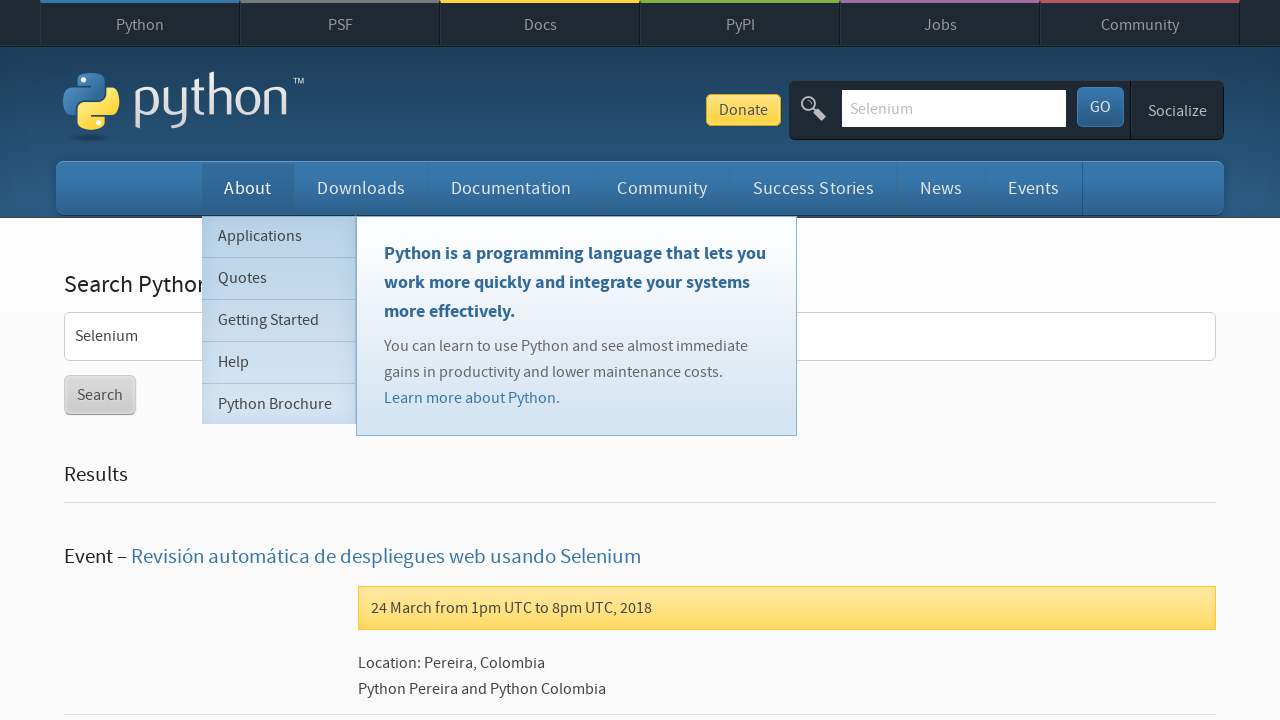

Navigated back to previous page
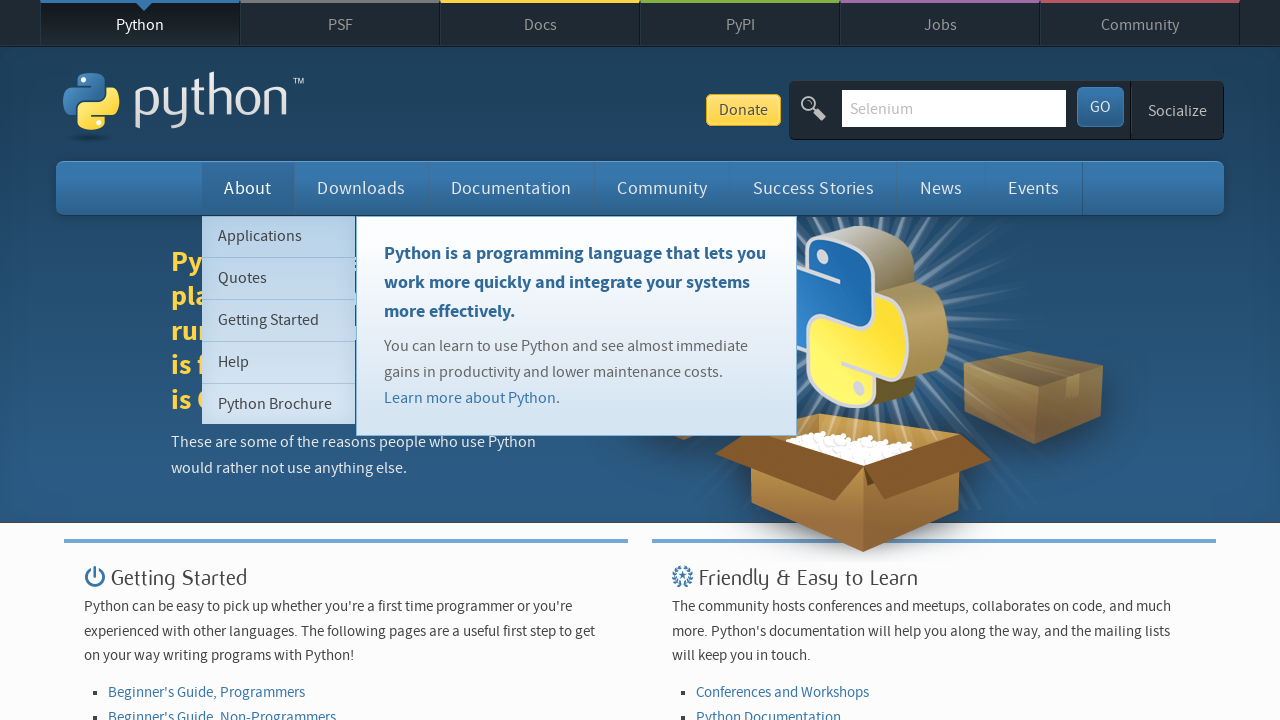

Page loaded after navigation back (networkidle)
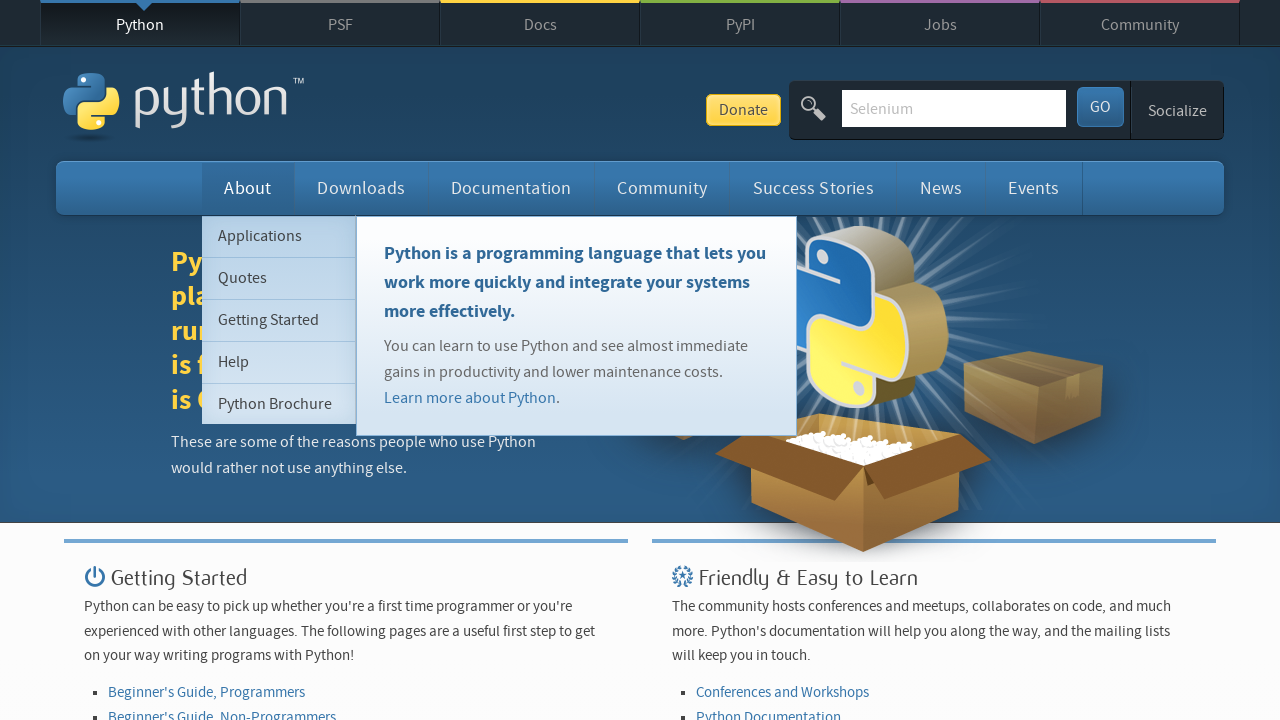

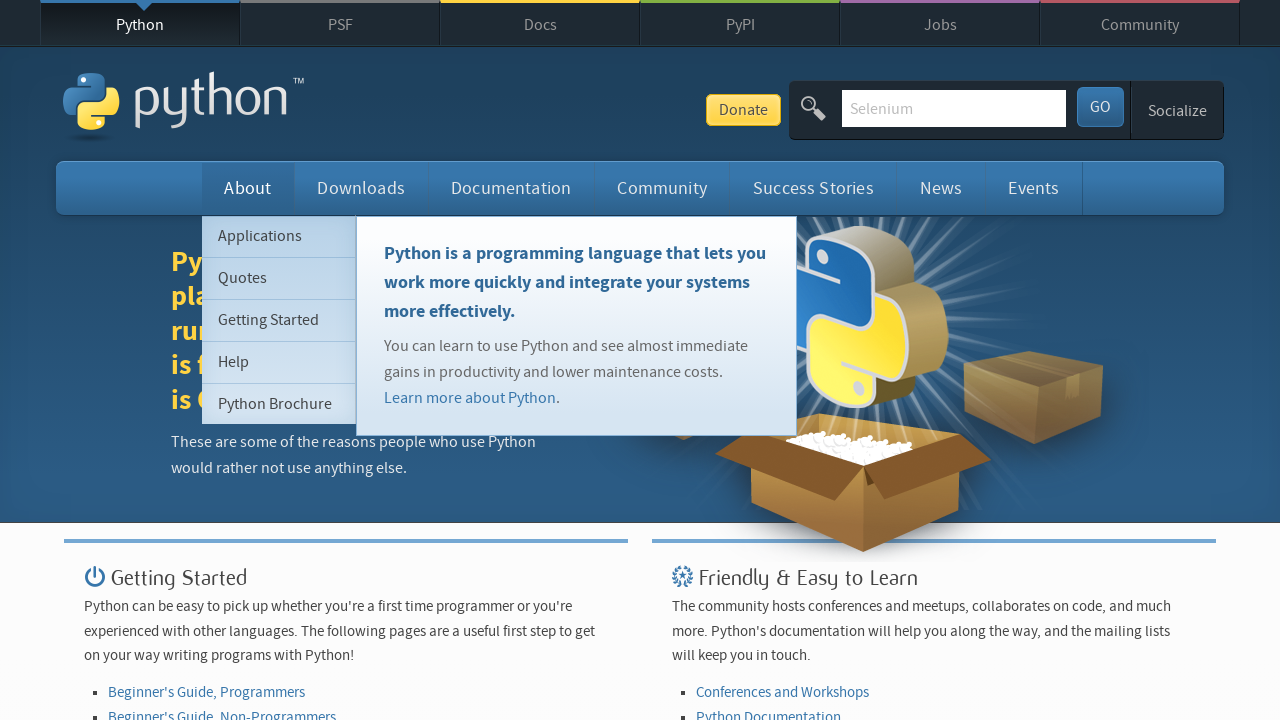